Tests a registration form by filling required input fields and submitting, then verifies the success message is displayed.

Starting URL: http://suninjuly.github.io/registration1.html

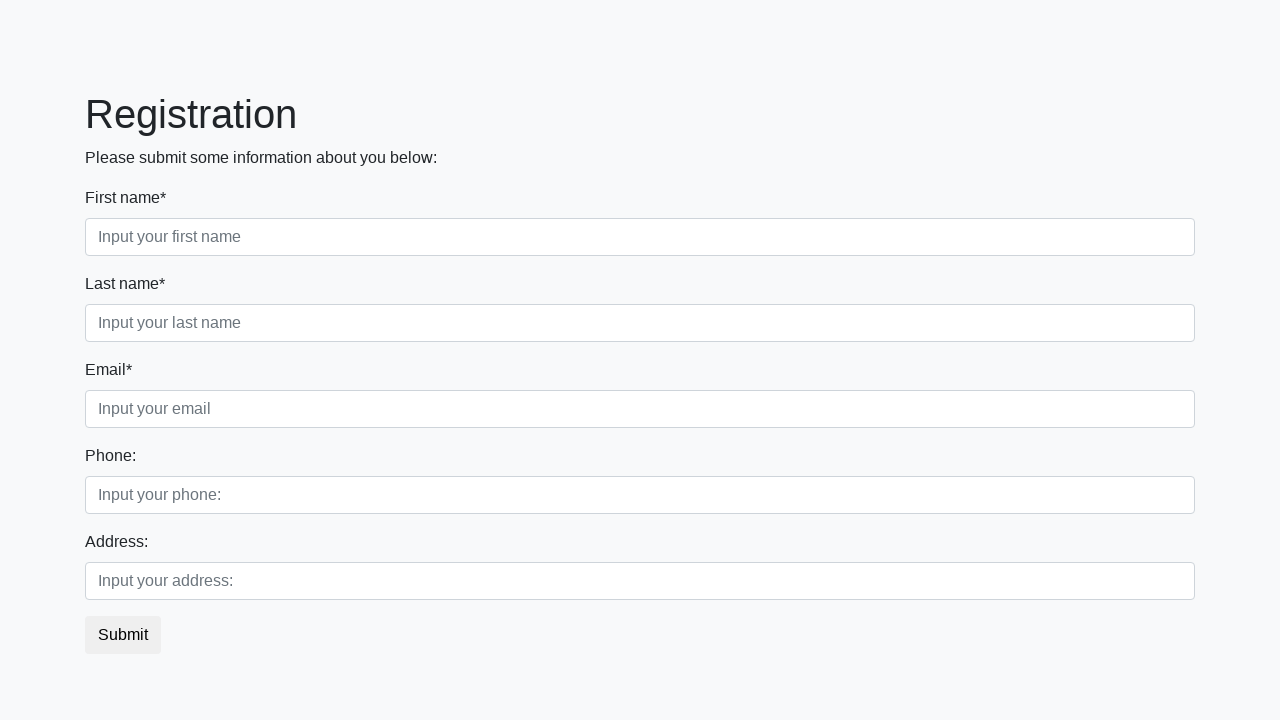

Filled first required input field with 'John' on //input[contains(@class, "first") and @required]
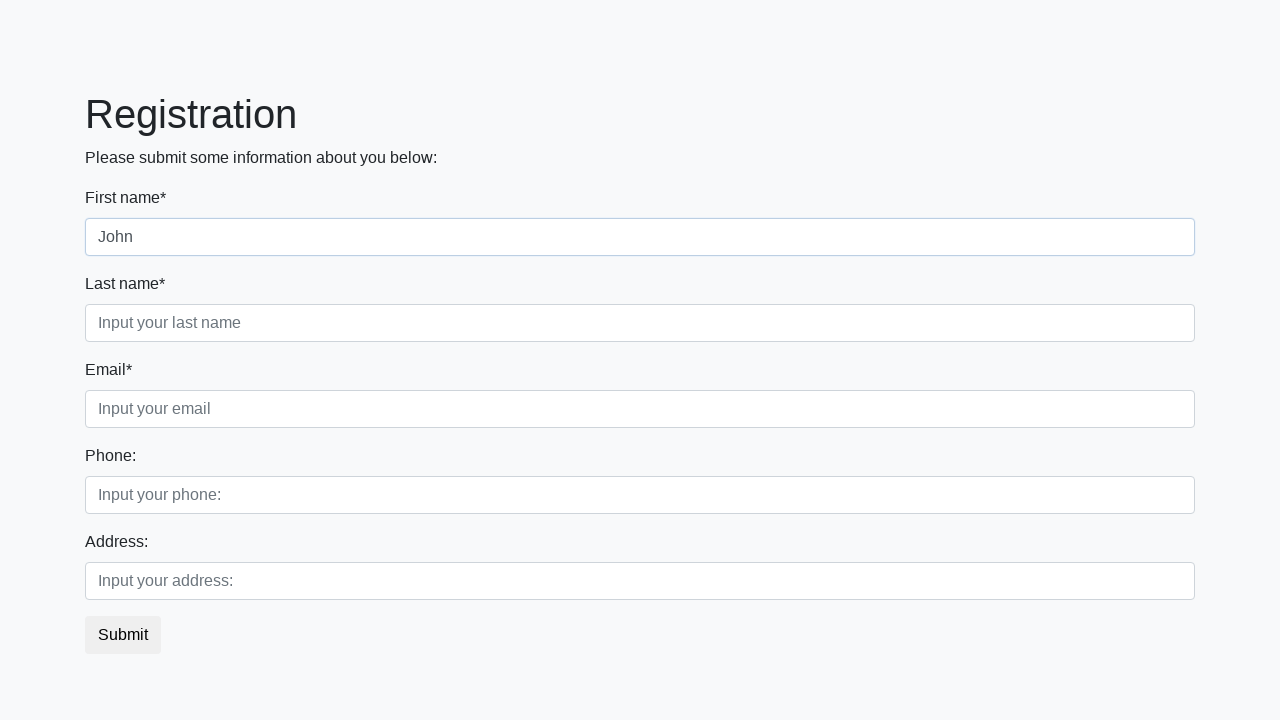

Filled second required input field with 'Doe' on //input[contains(@class, "second") and @required]
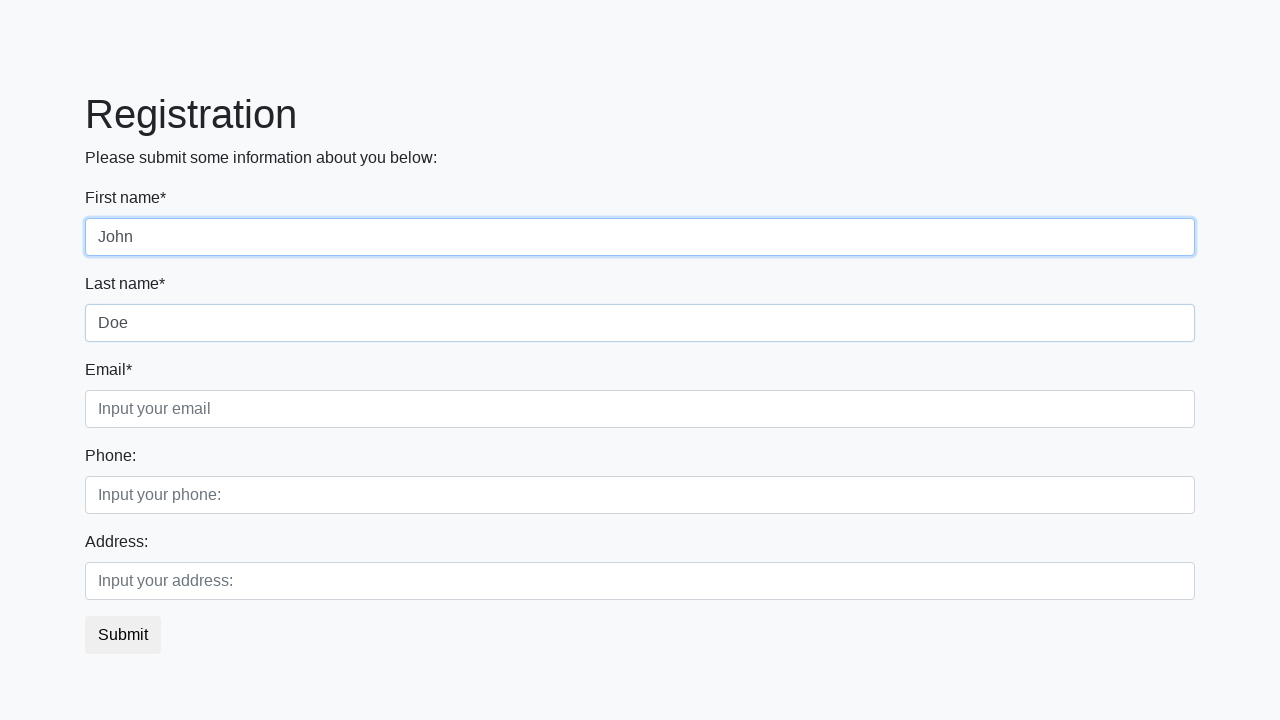

Filled third required input field with 'johndoe@example.com' on //input[contains(@class, "third") and @required]
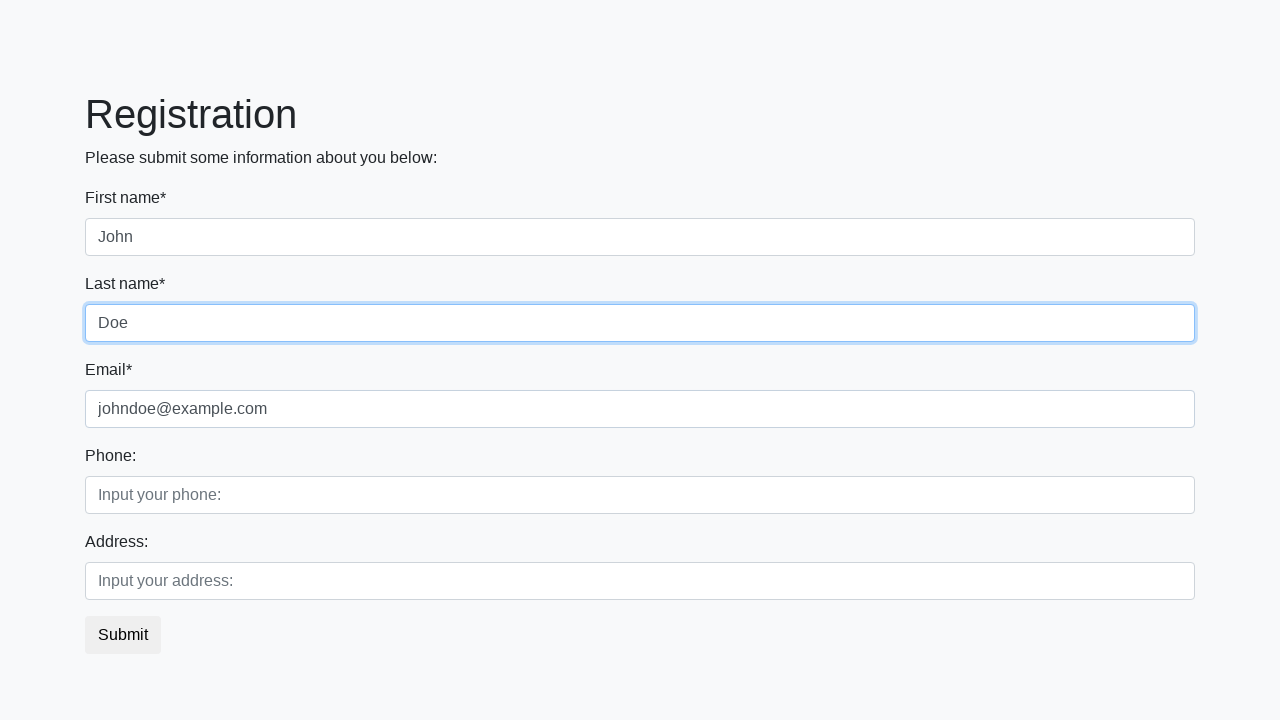

Clicked submit button to submit registration form at (123, 635) on button.btn
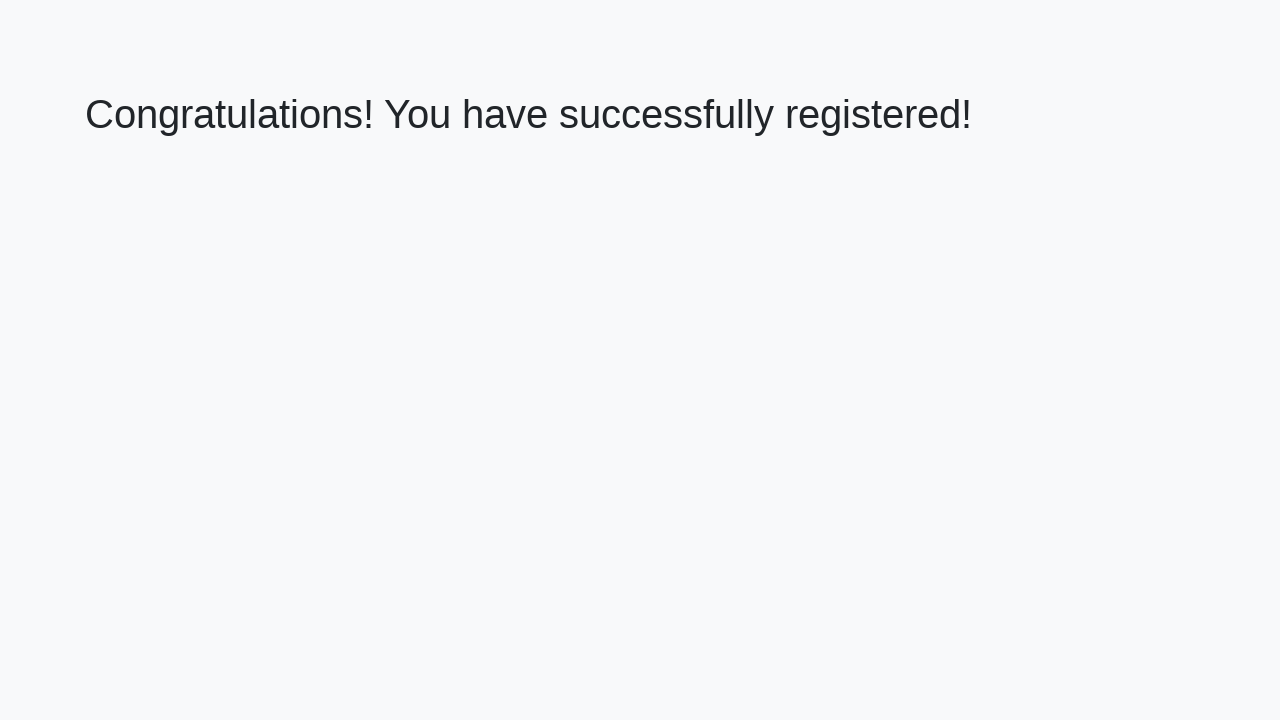

Success message h1 element loaded and displayed
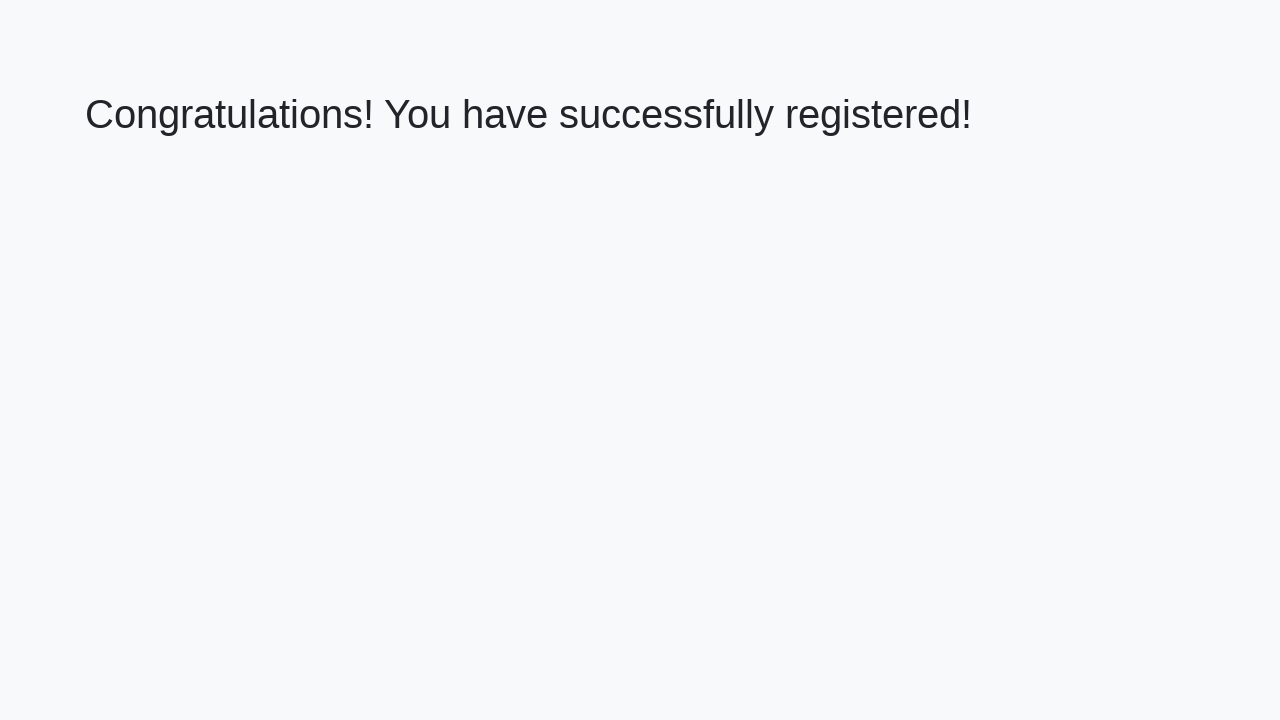

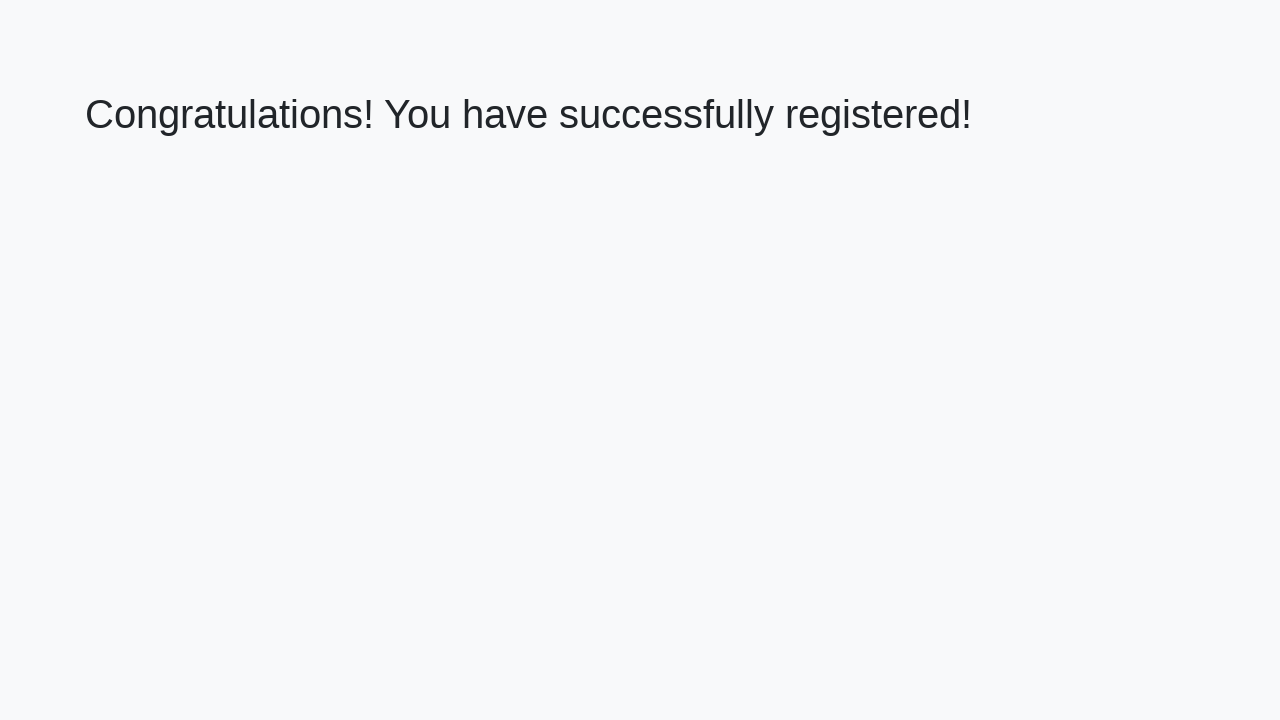